Tests filtering to display only active (non-completed) todo items

Starting URL: https://demo.playwright.dev/todomvc

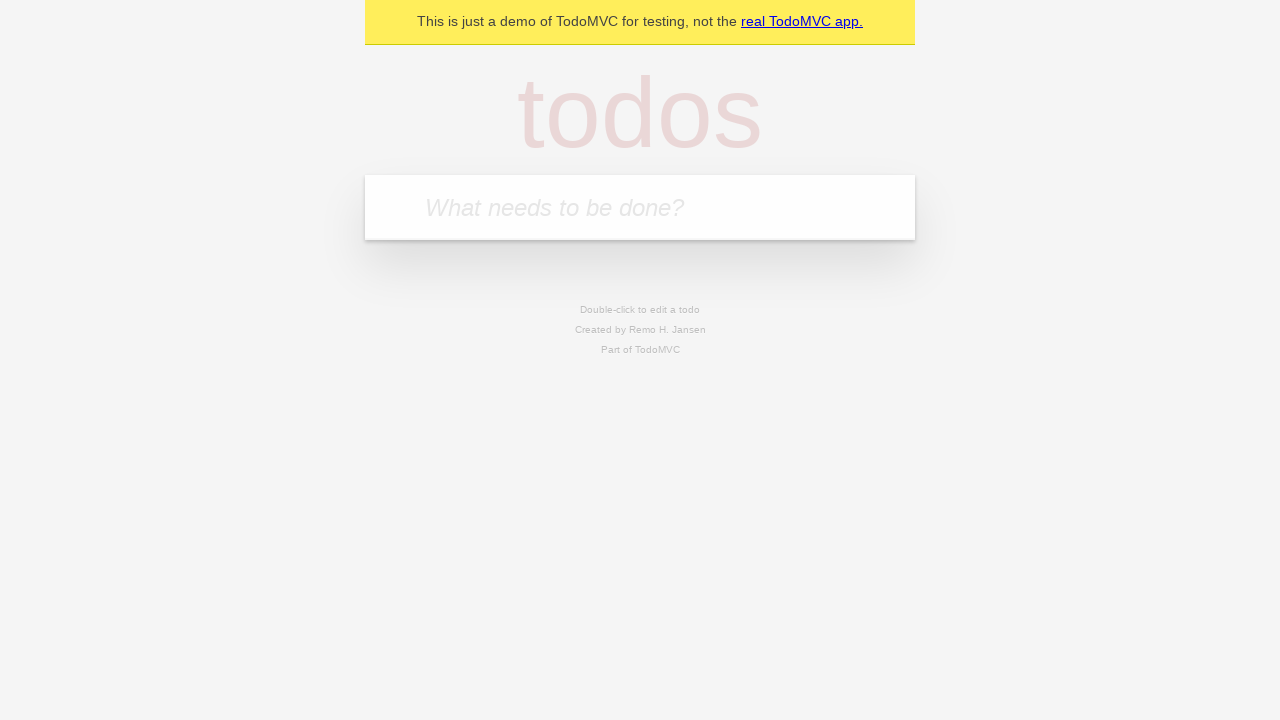

Filled todo input with 'buy some cheese' on internal:attr=[placeholder="What needs to be done?"i]
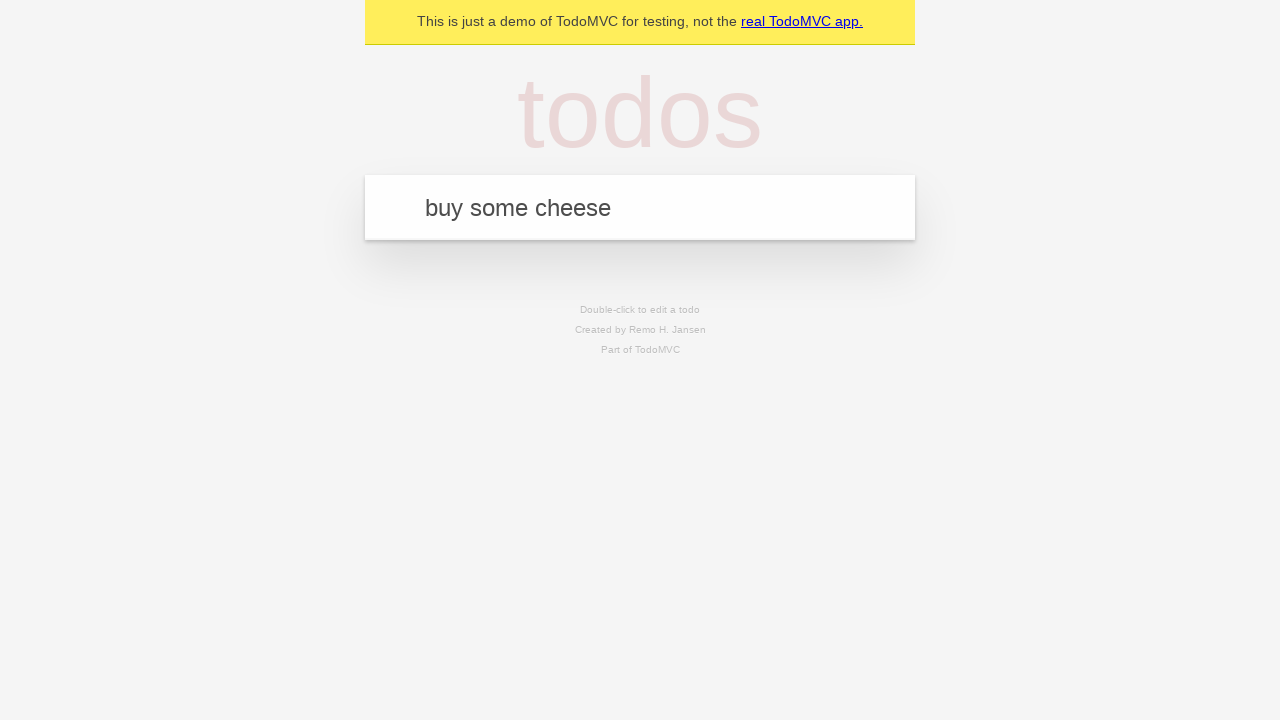

Pressed Enter to add first todo item on internal:attr=[placeholder="What needs to be done?"i]
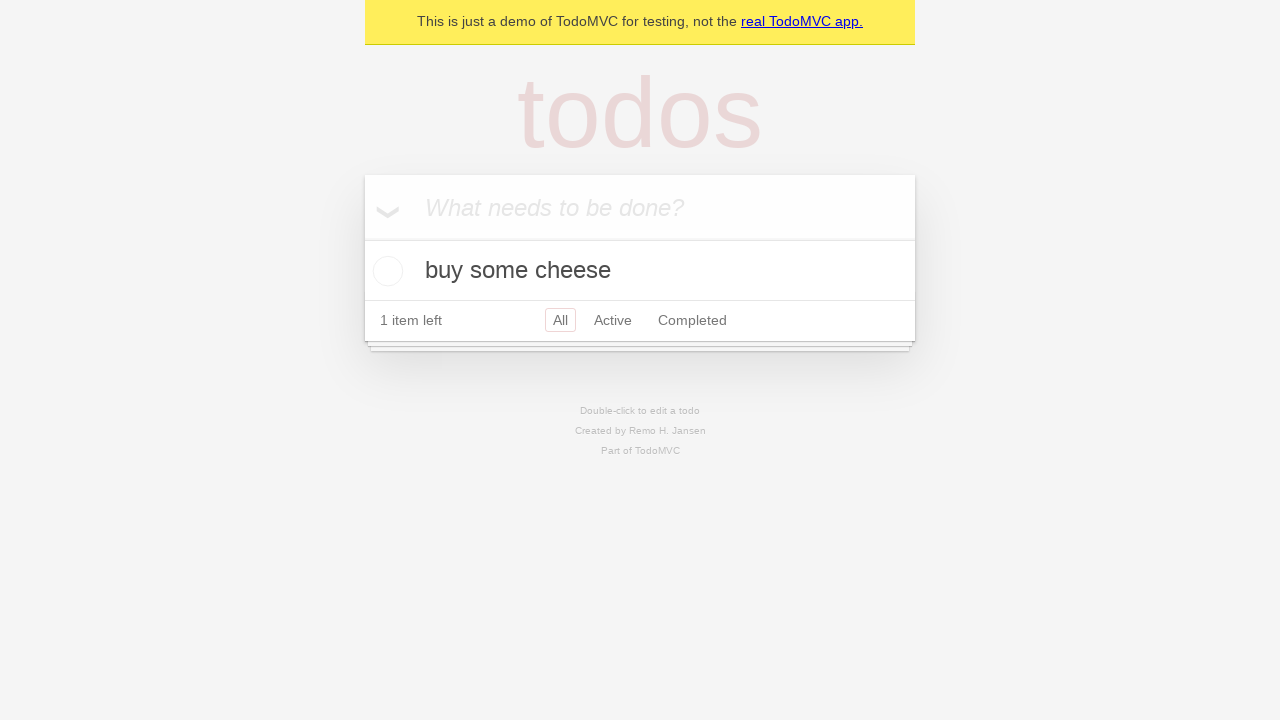

Filled todo input with 'feed the cat' on internal:attr=[placeholder="What needs to be done?"i]
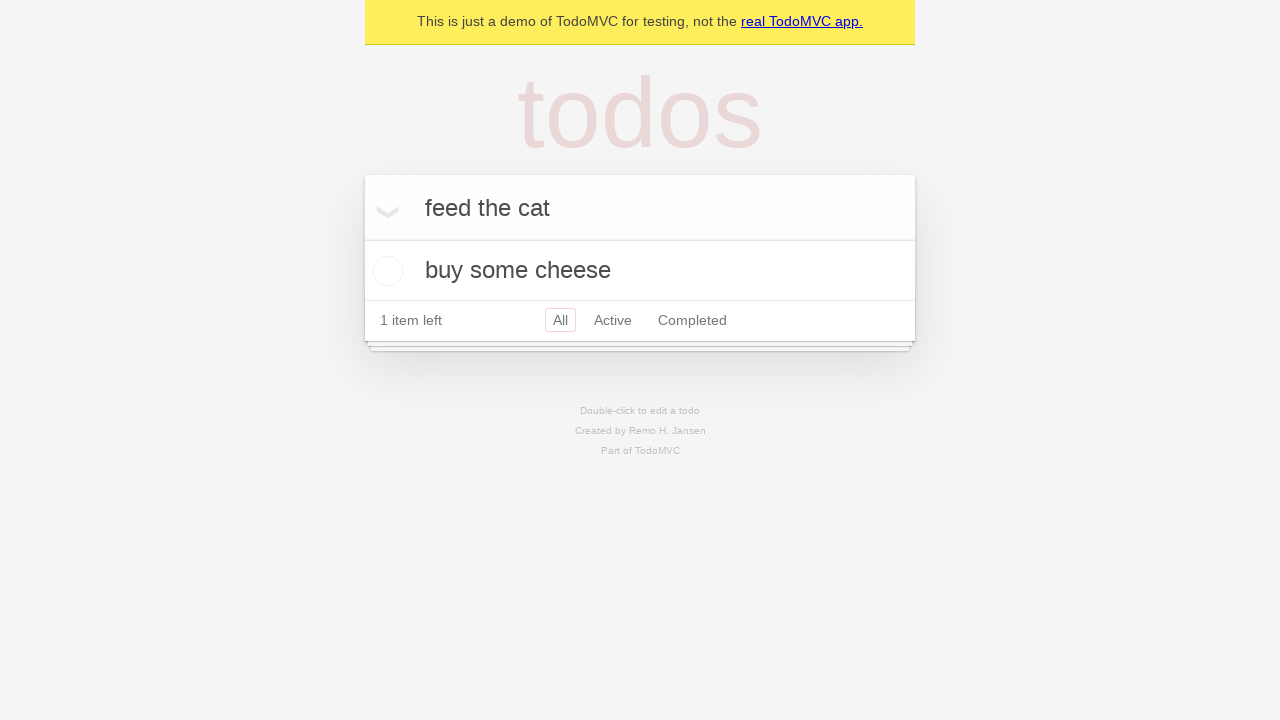

Pressed Enter to add second todo item on internal:attr=[placeholder="What needs to be done?"i]
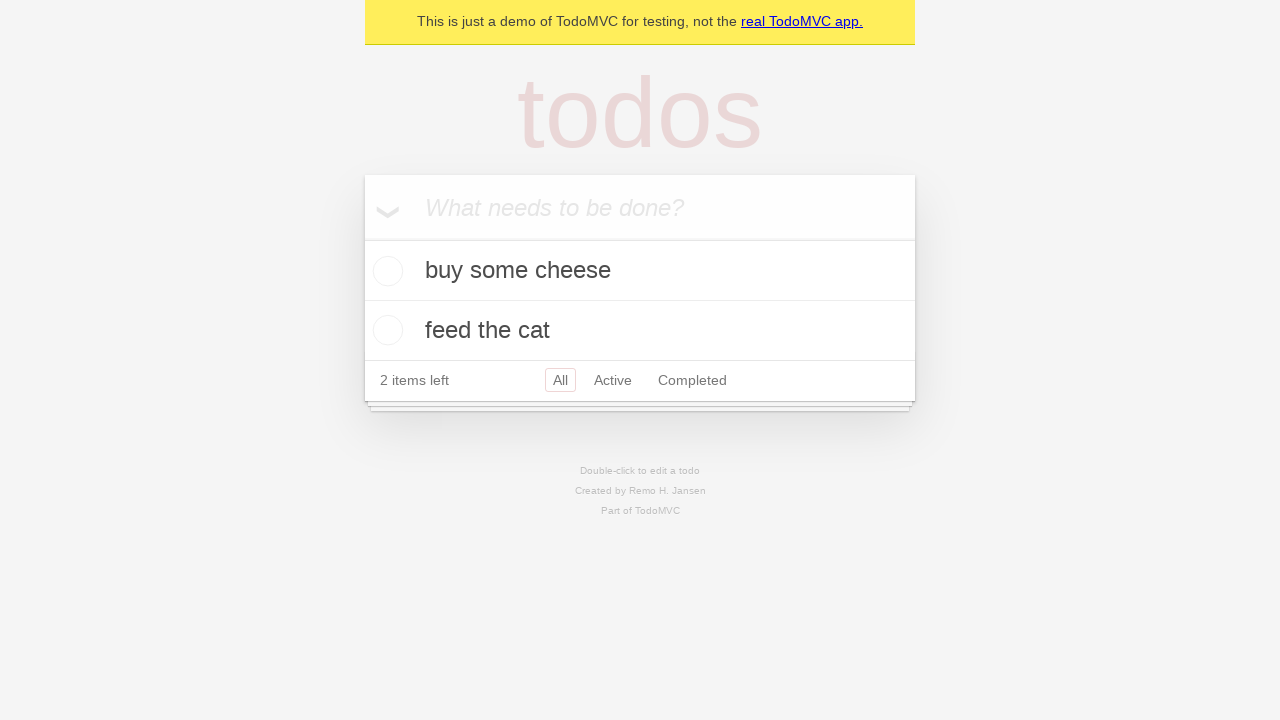

Filled todo input with 'book a doctors appointment' on internal:attr=[placeholder="What needs to be done?"i]
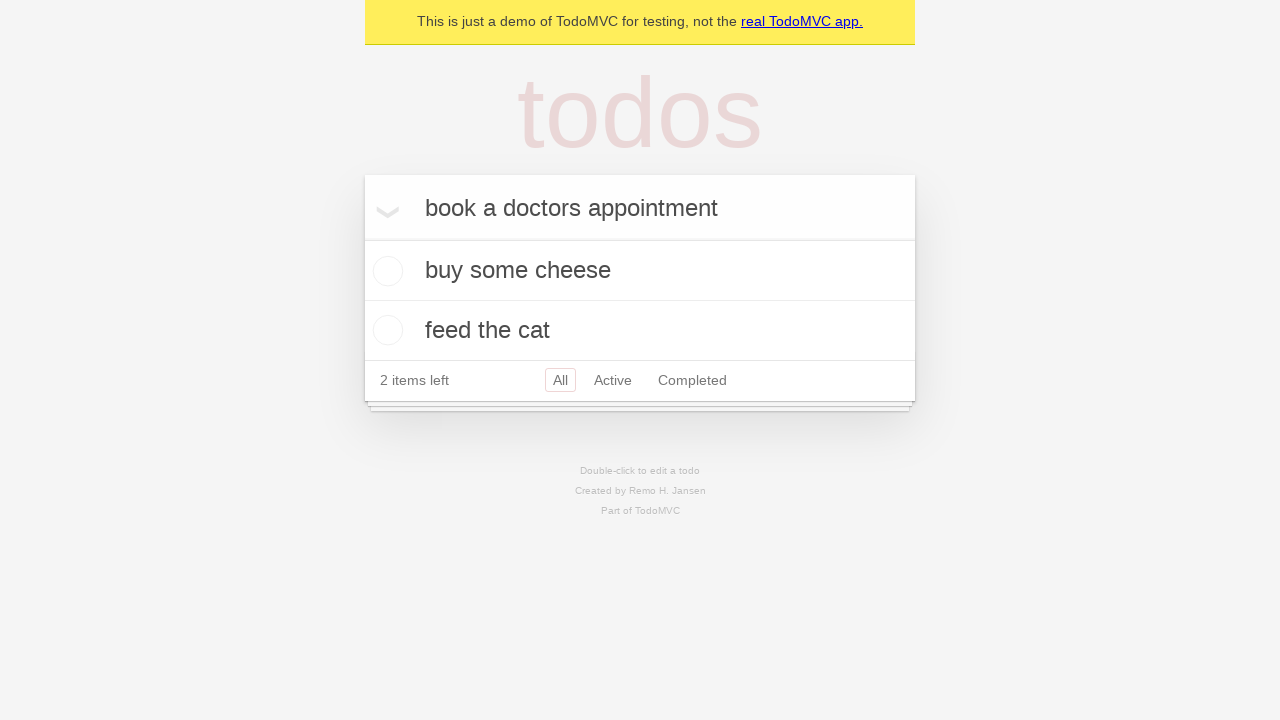

Pressed Enter to add third todo item on internal:attr=[placeholder="What needs to be done?"i]
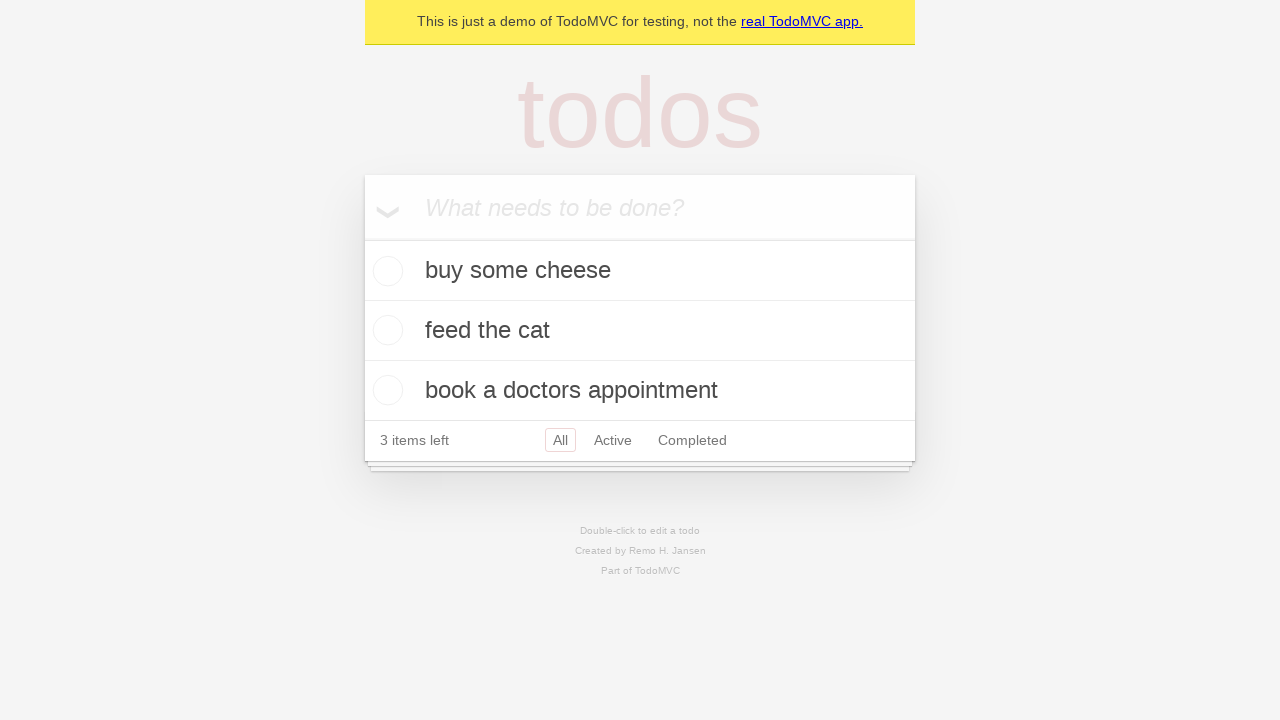

Checked the second todo item to mark it as completed at (385, 330) on internal:testid=[data-testid="todo-item"s] >> nth=1 >> internal:role=checkbox
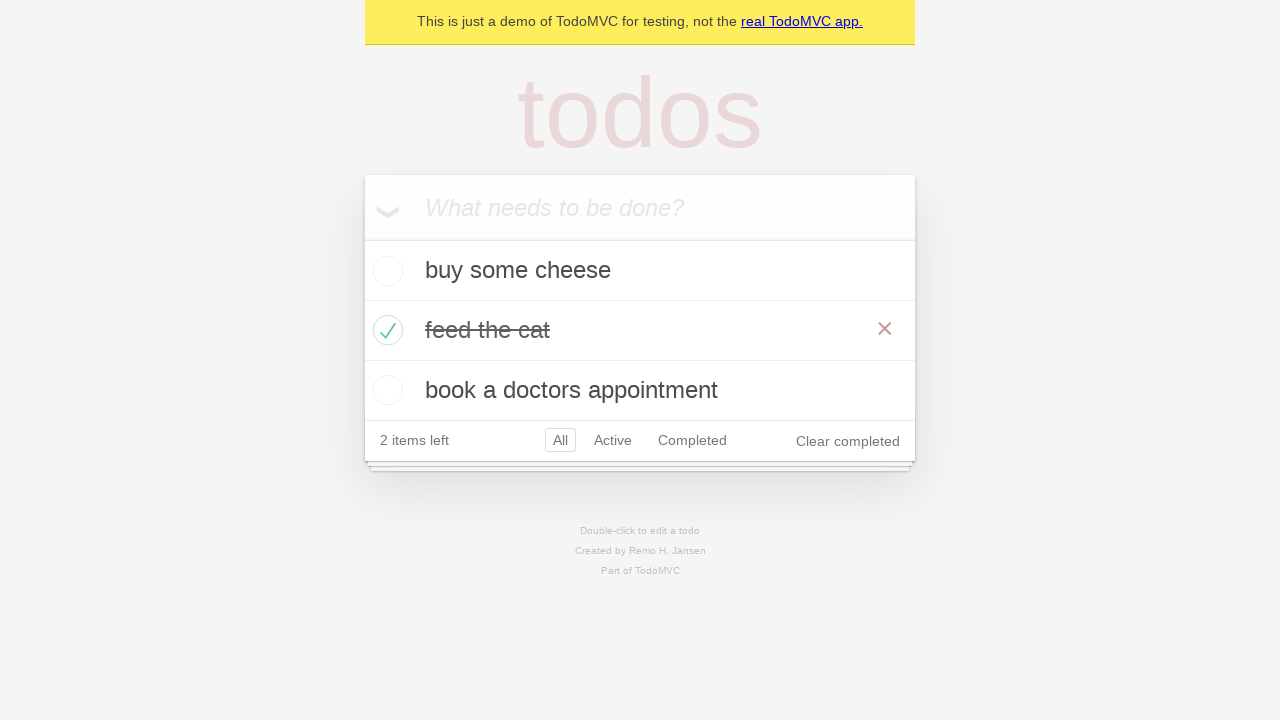

Clicked the 'Active' filter to display only active (non-completed) items at (613, 440) on internal:role=link[name="Active"i]
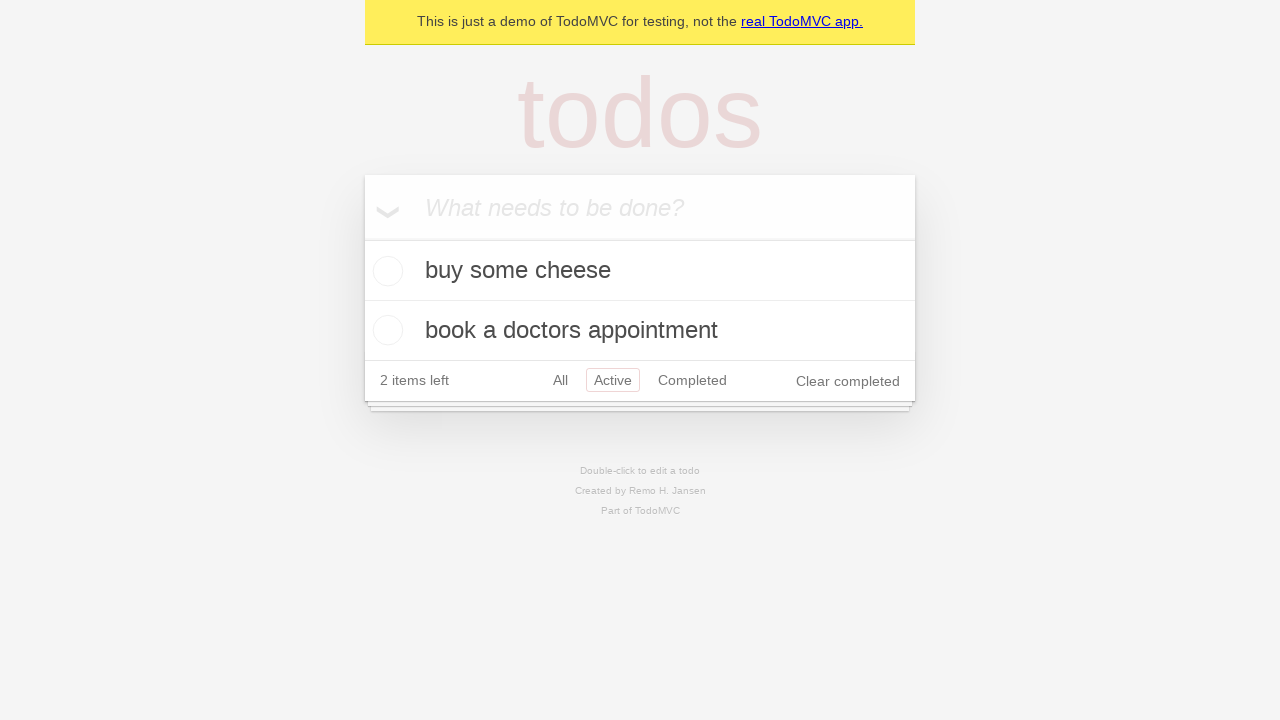

Verified that exactly 2 active todo items are now displayed
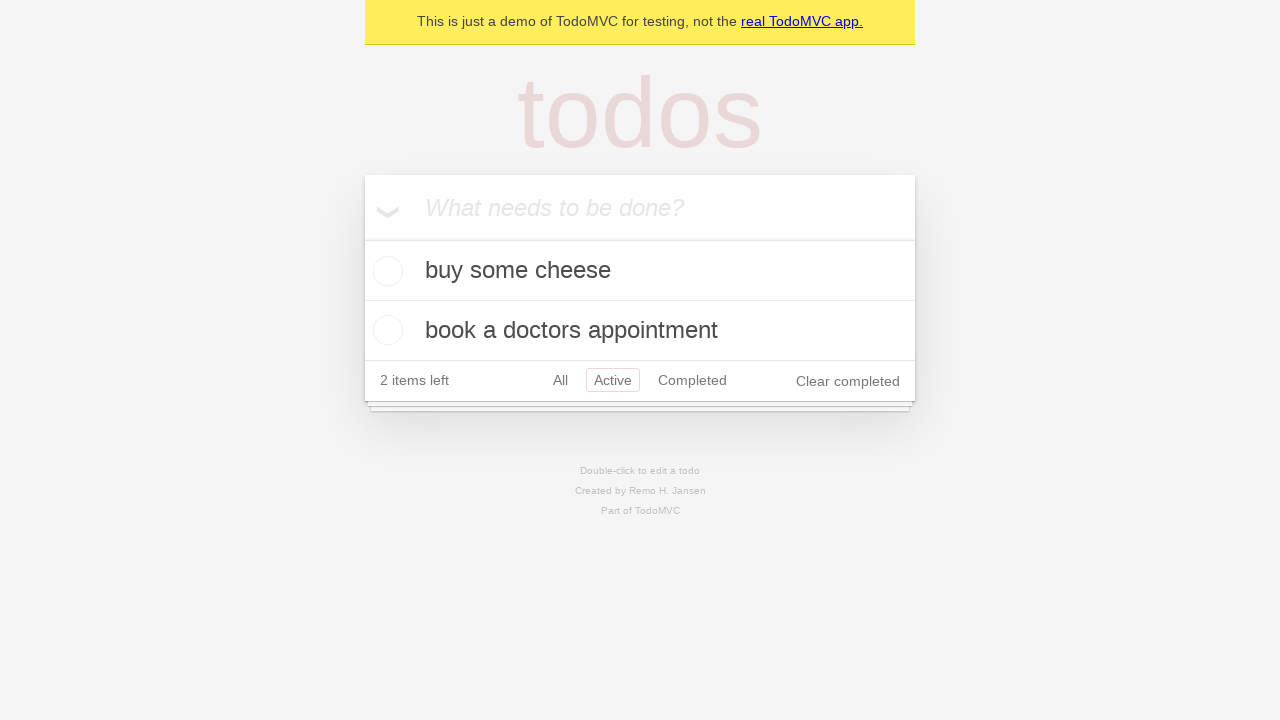

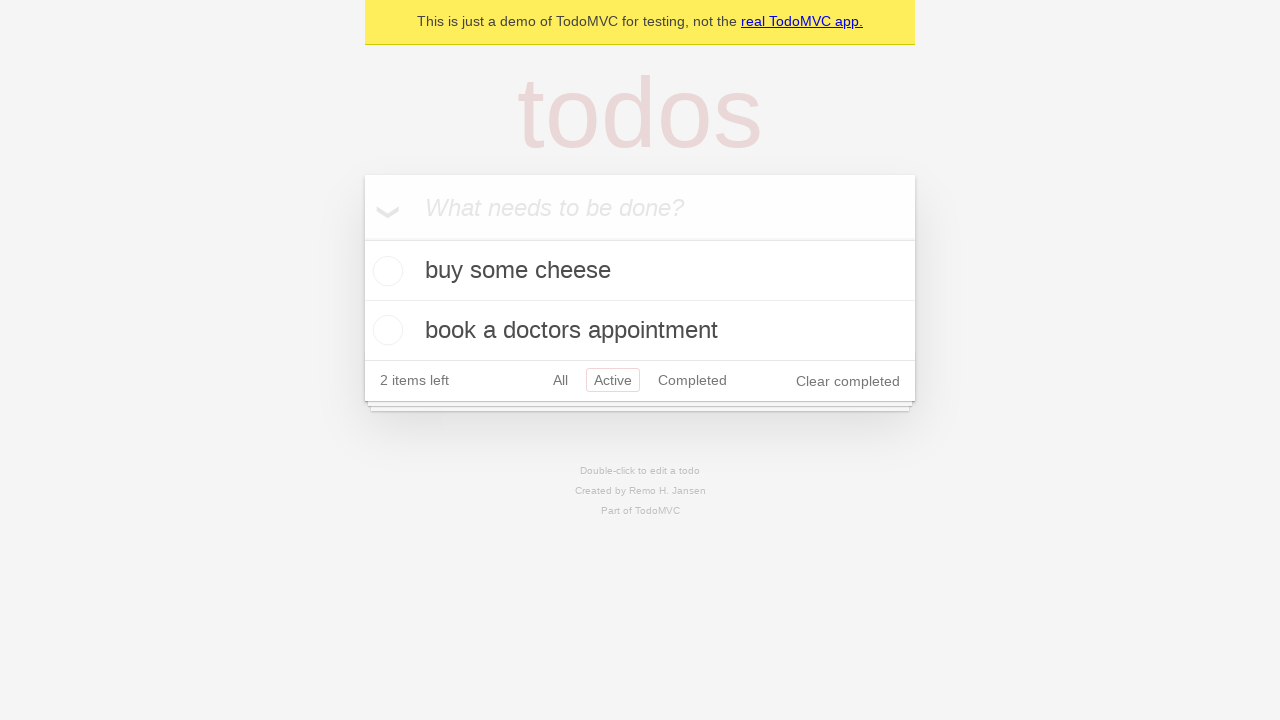